Adds two numbers and selects the sum from a dropdown menu

Starting URL: https://suninjuly.github.io/selects1.html

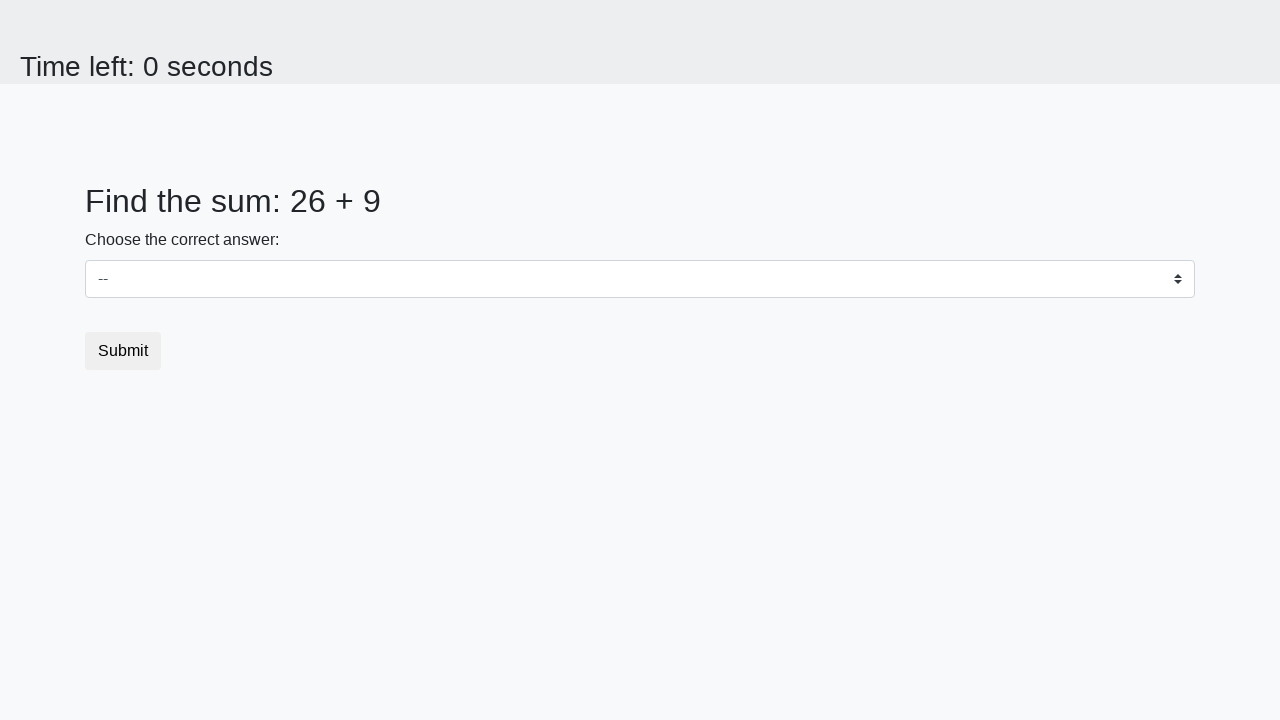

Retrieved first number from #num1 element
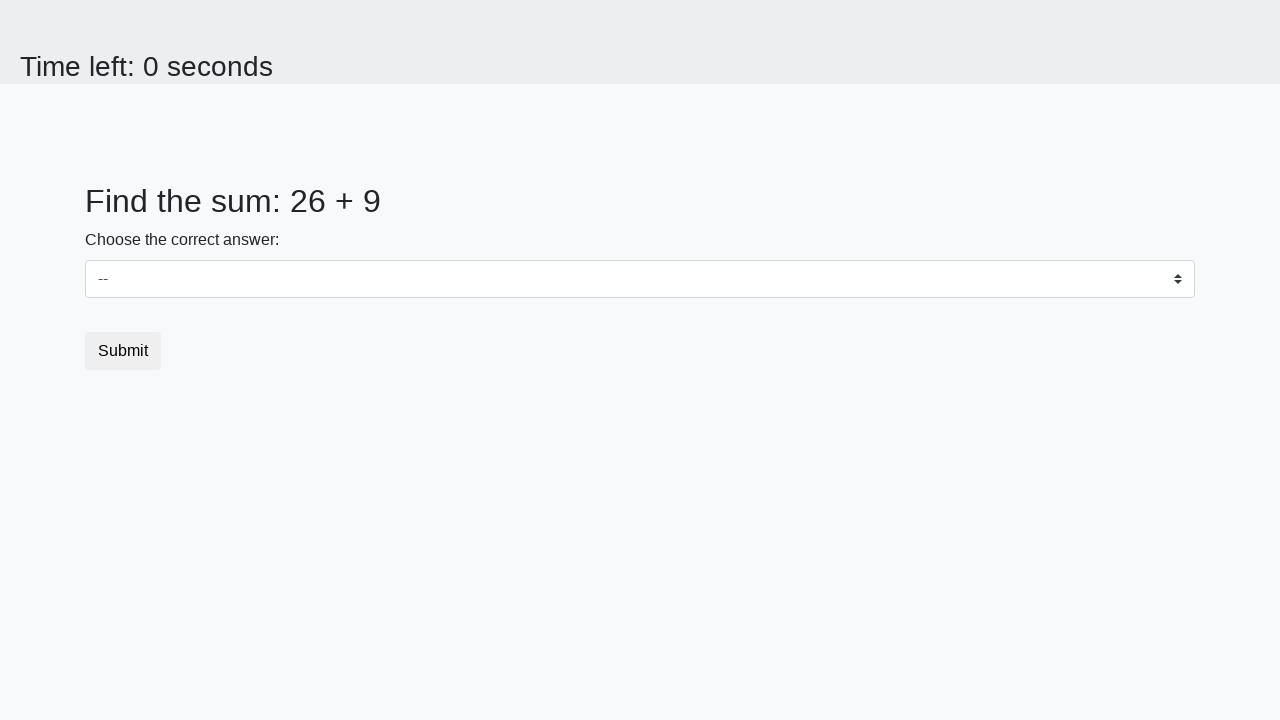

Retrieved second number from #num2 element
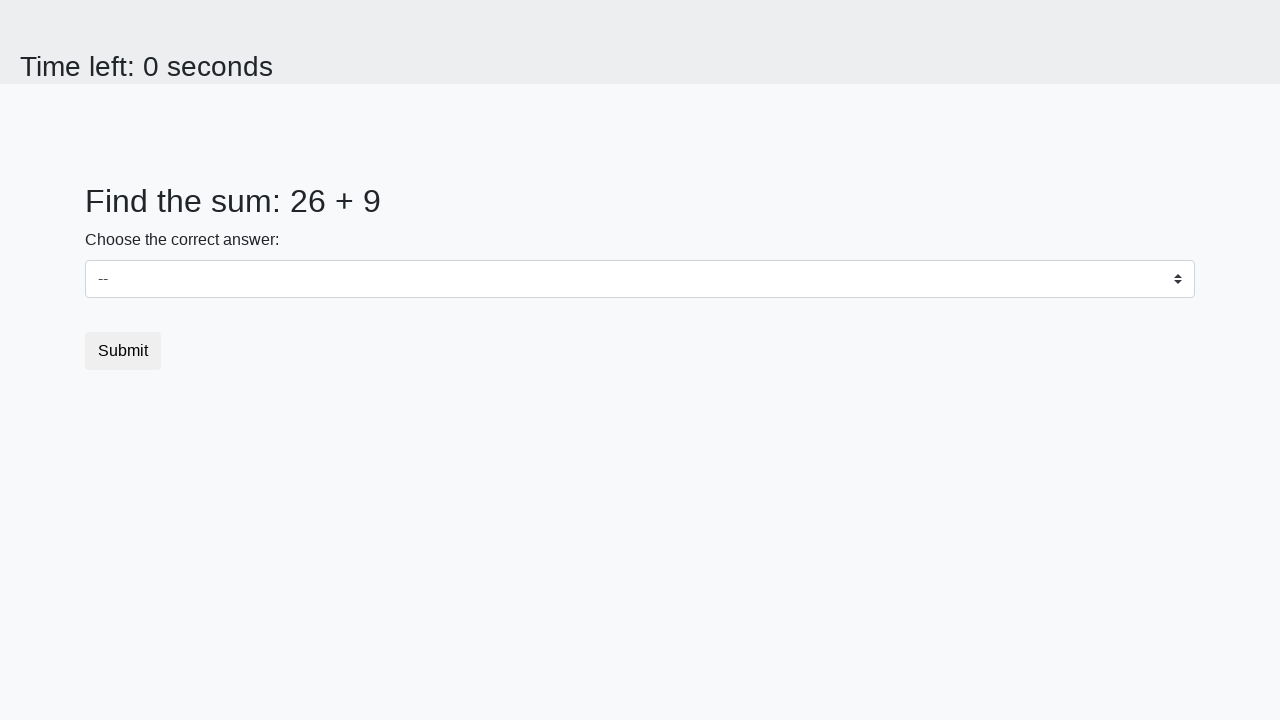

Calculated sum: 26 + 9 = 35
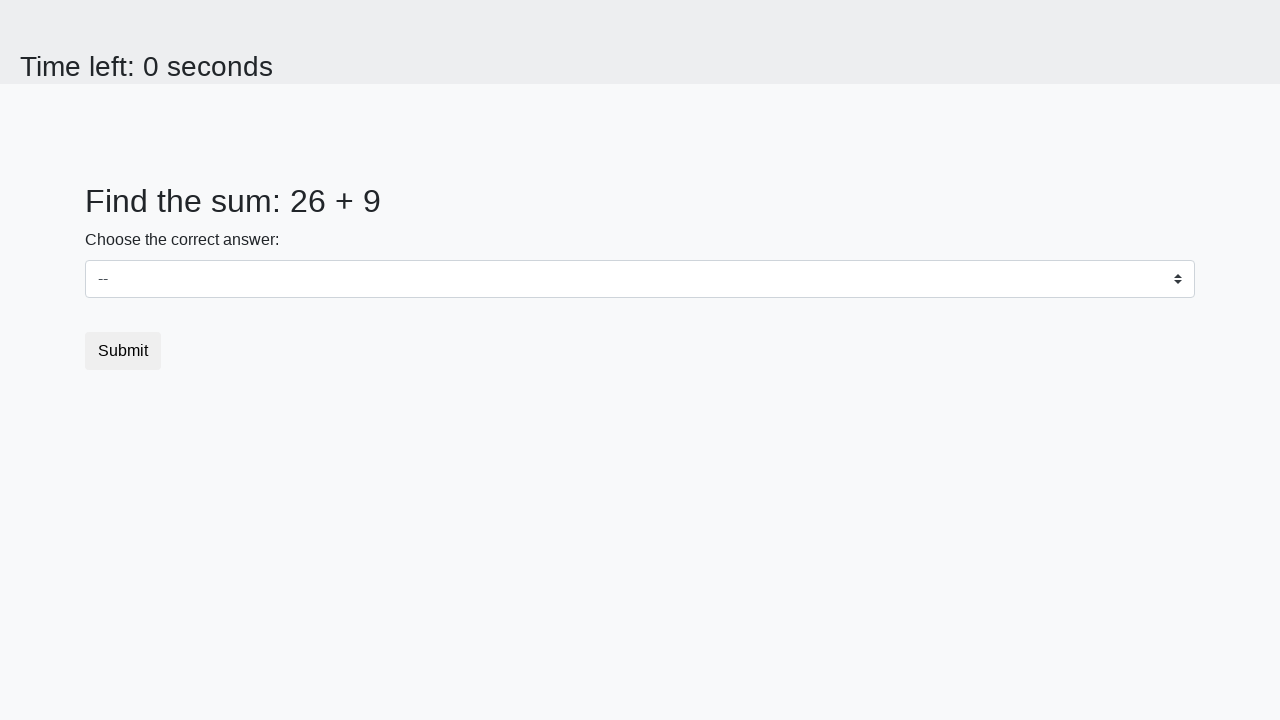

Selected sum value '35' from dropdown menu on #dropdown
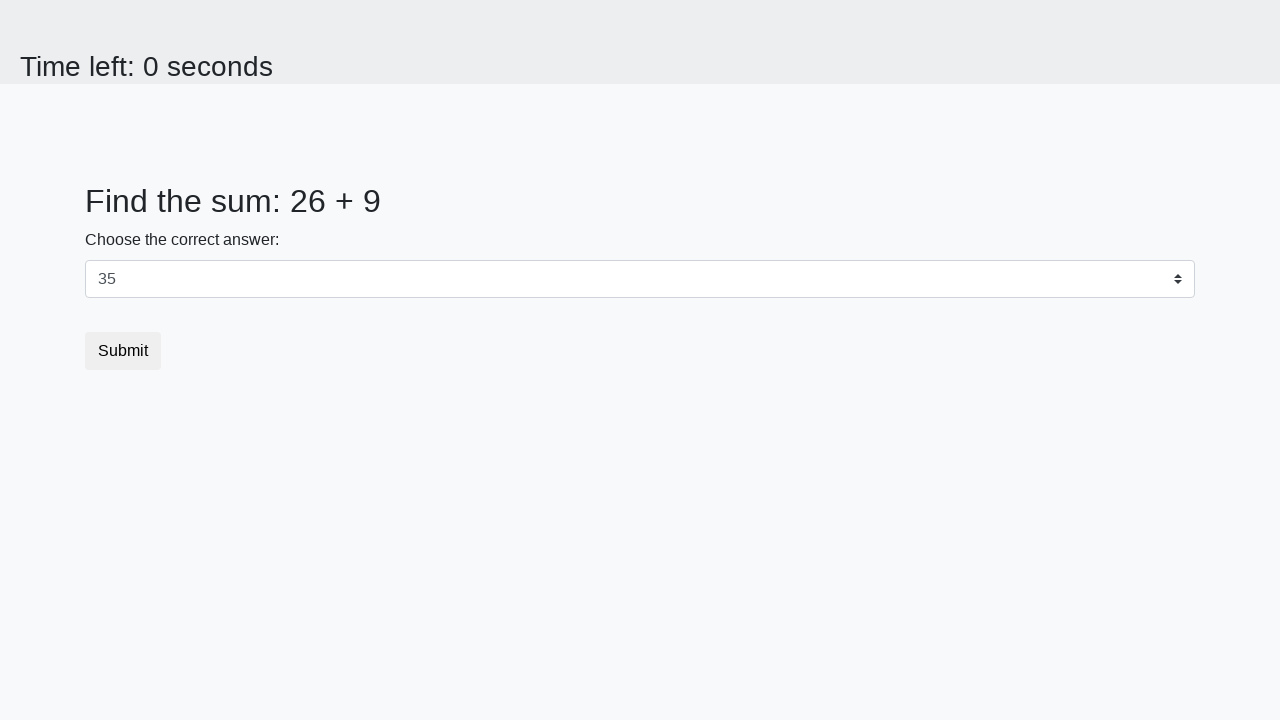

Clicked Submit button to submit the form at (123, 351) on xpath=//button[contains(text(), 'Submit')]
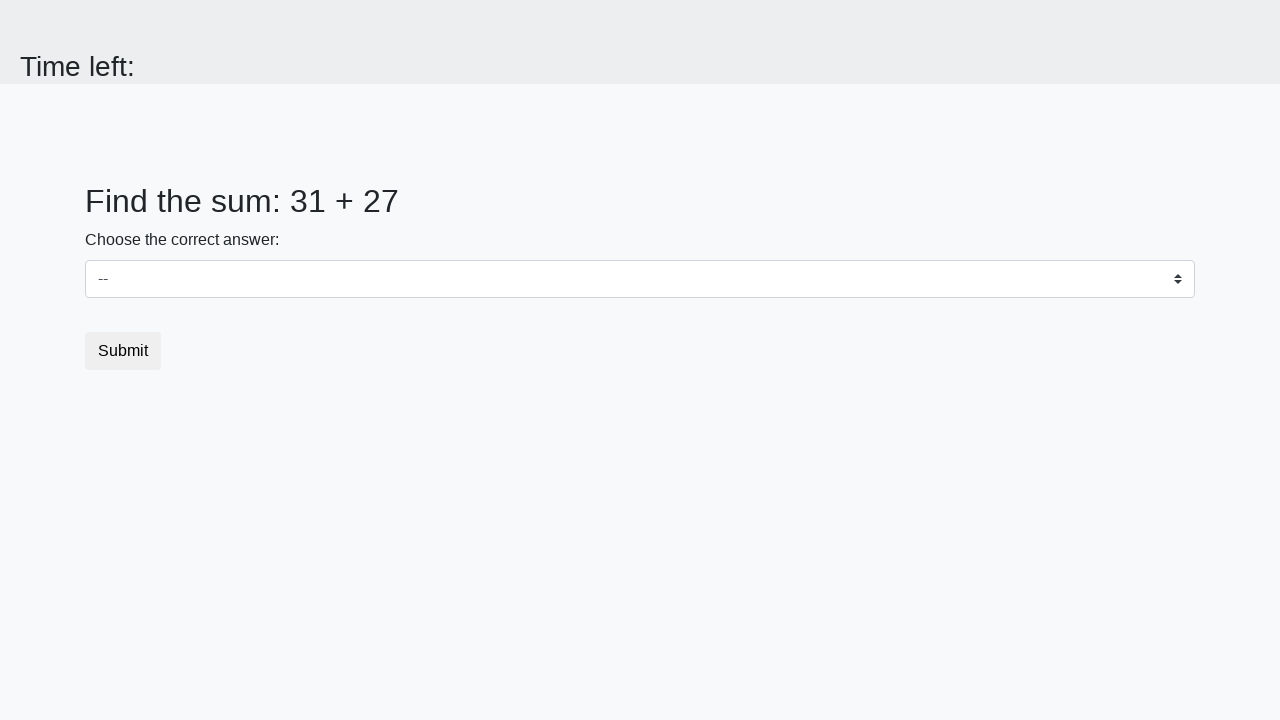

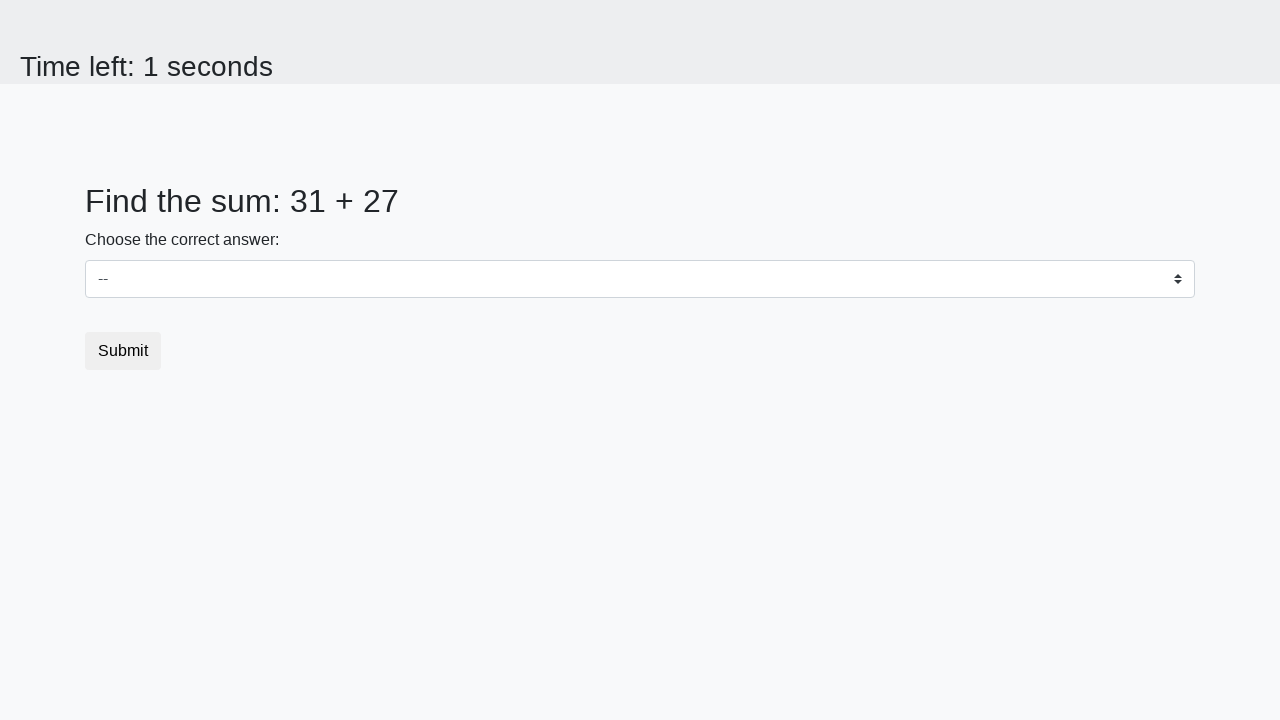